Tests modal dialog functionality by opening and closing both small and large modal dialogs

Starting URL: https://demoqa.com/modal-dialogs

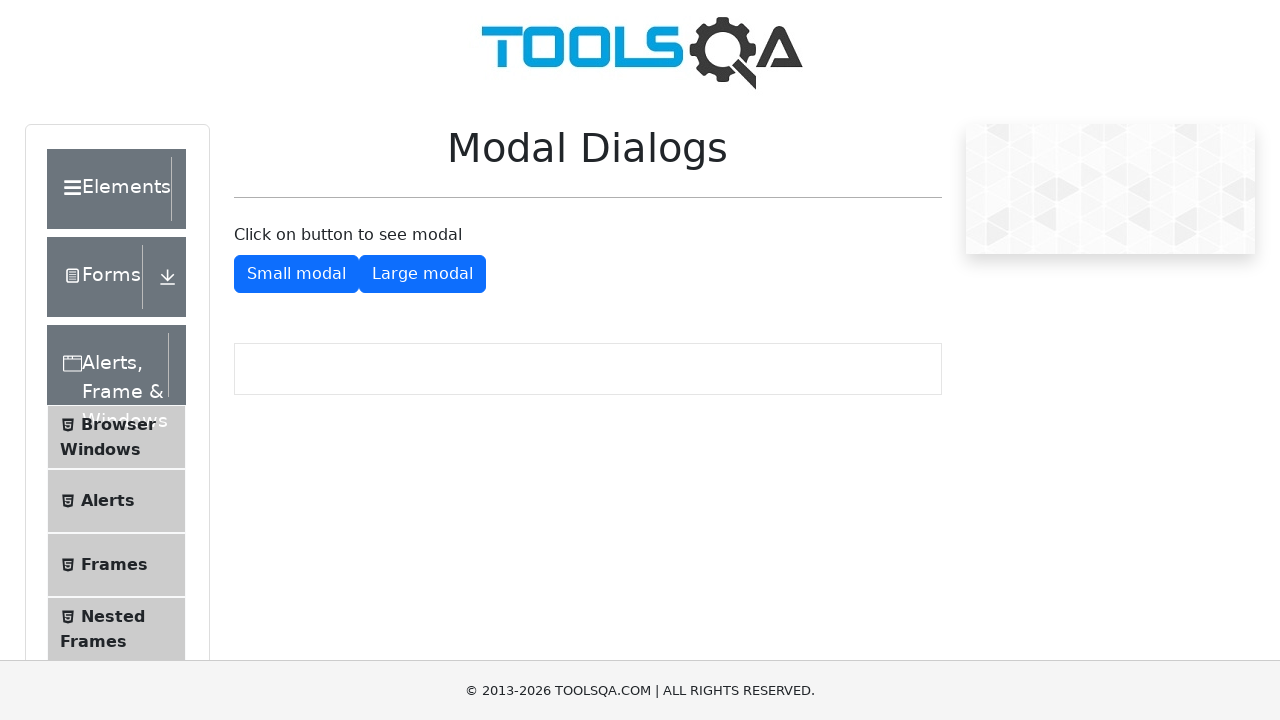

Clicked button to open small modal dialog at (296, 274) on #showSmallModal
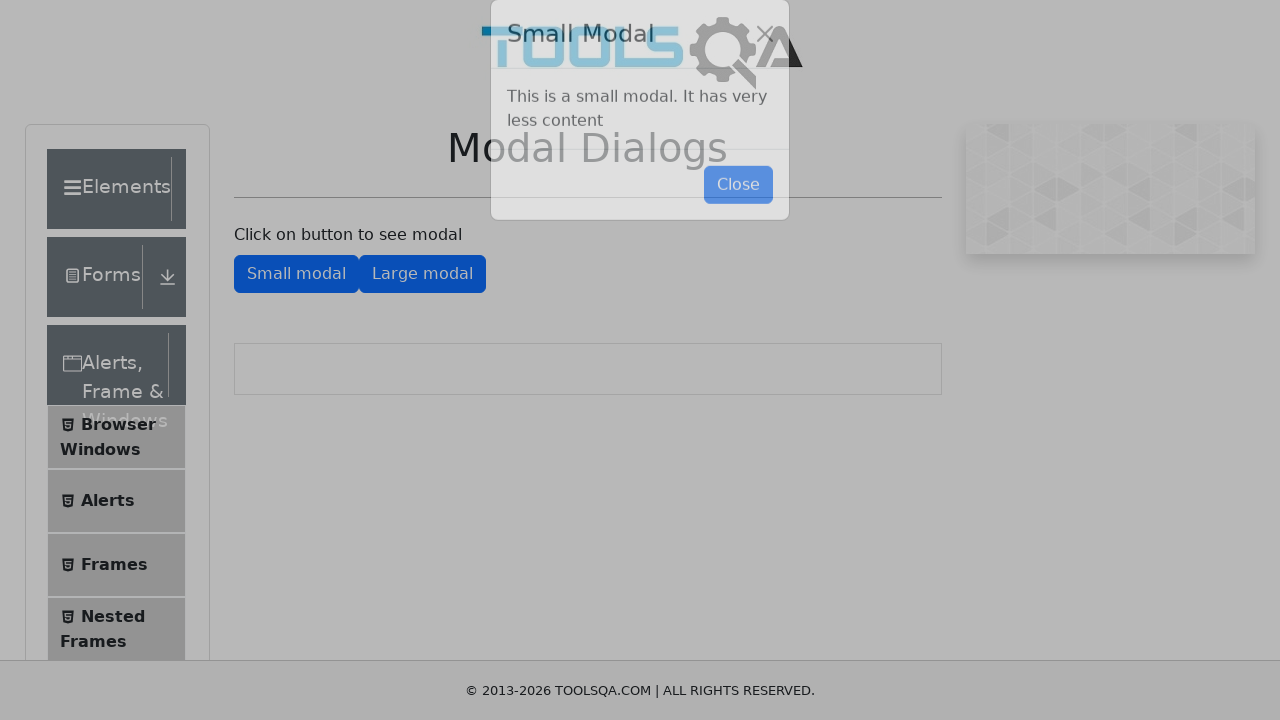

Small modal dialog appeared
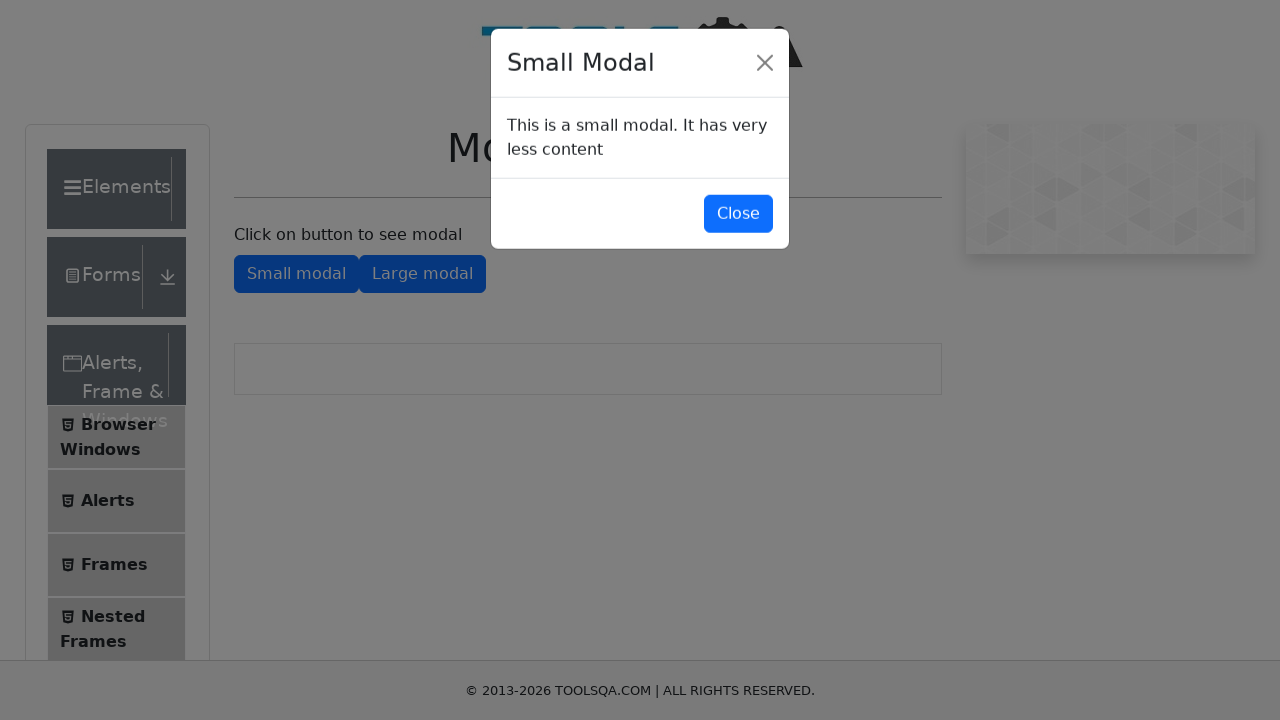

Clicked button to close small modal dialog at (738, 214) on #closeSmallModal
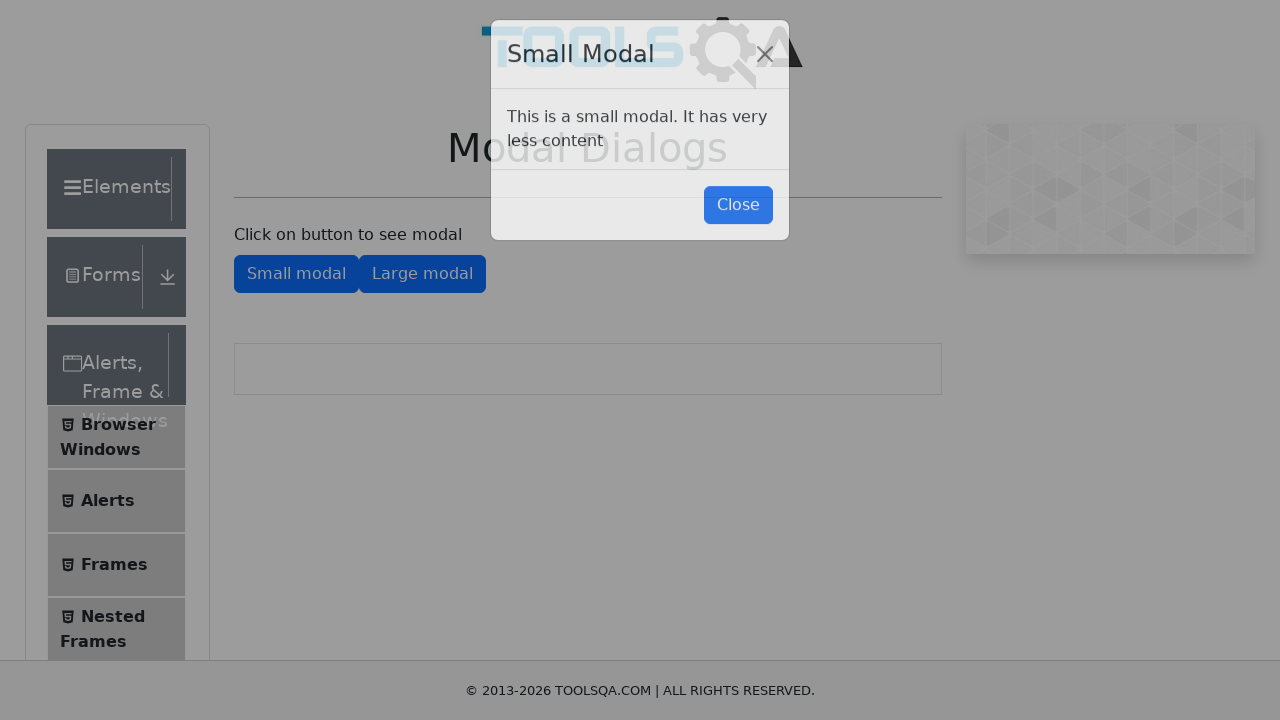

Clicked button to open large modal dialog at (422, 274) on #showLargeModal
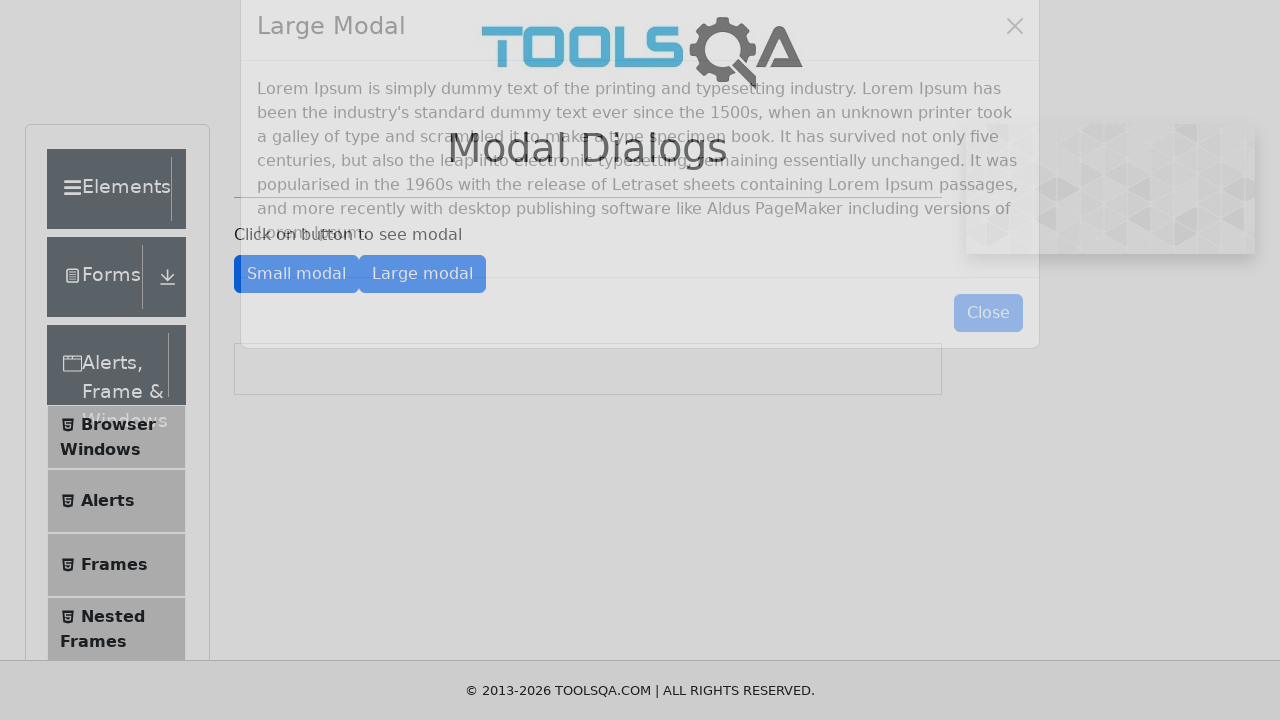

Large modal dialog appeared
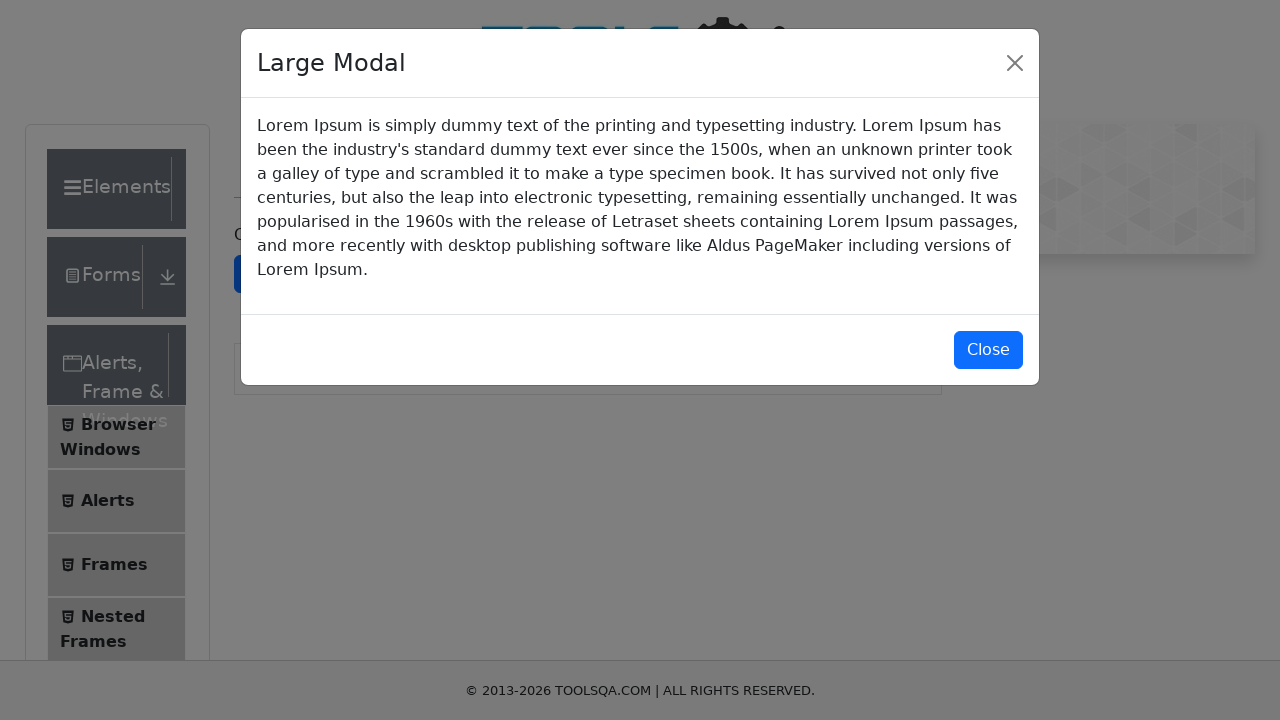

Clicked button to close large modal dialog at (988, 350) on #closeLargeModal
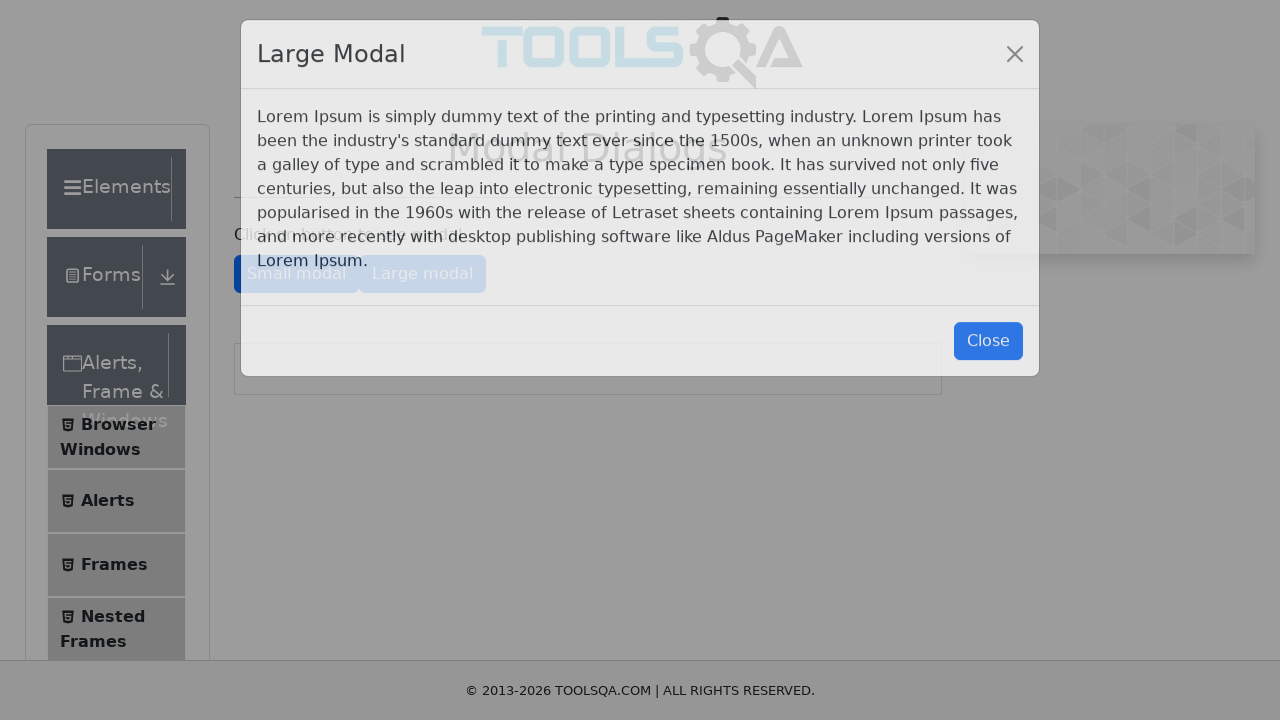

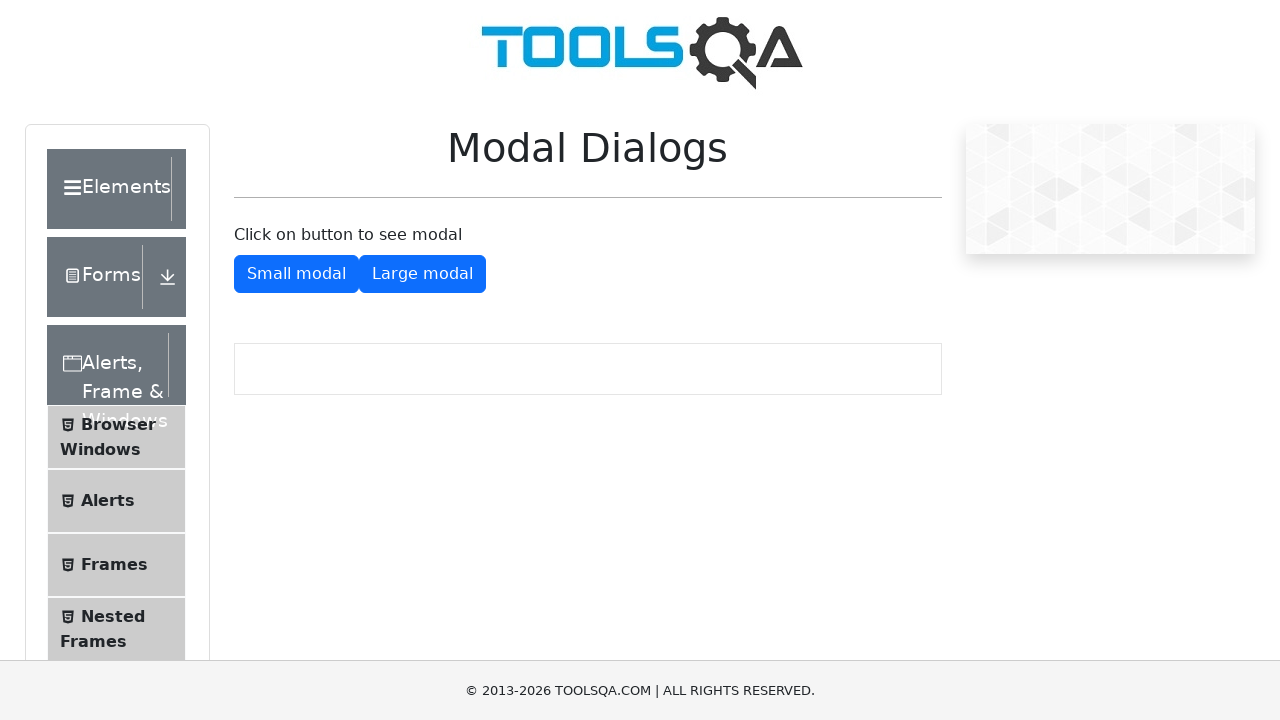